Tests dropdown functionality by selecting options from a dropdown menu using visible text

Starting URL: http://the-internet.herokuapp.com/dropdown

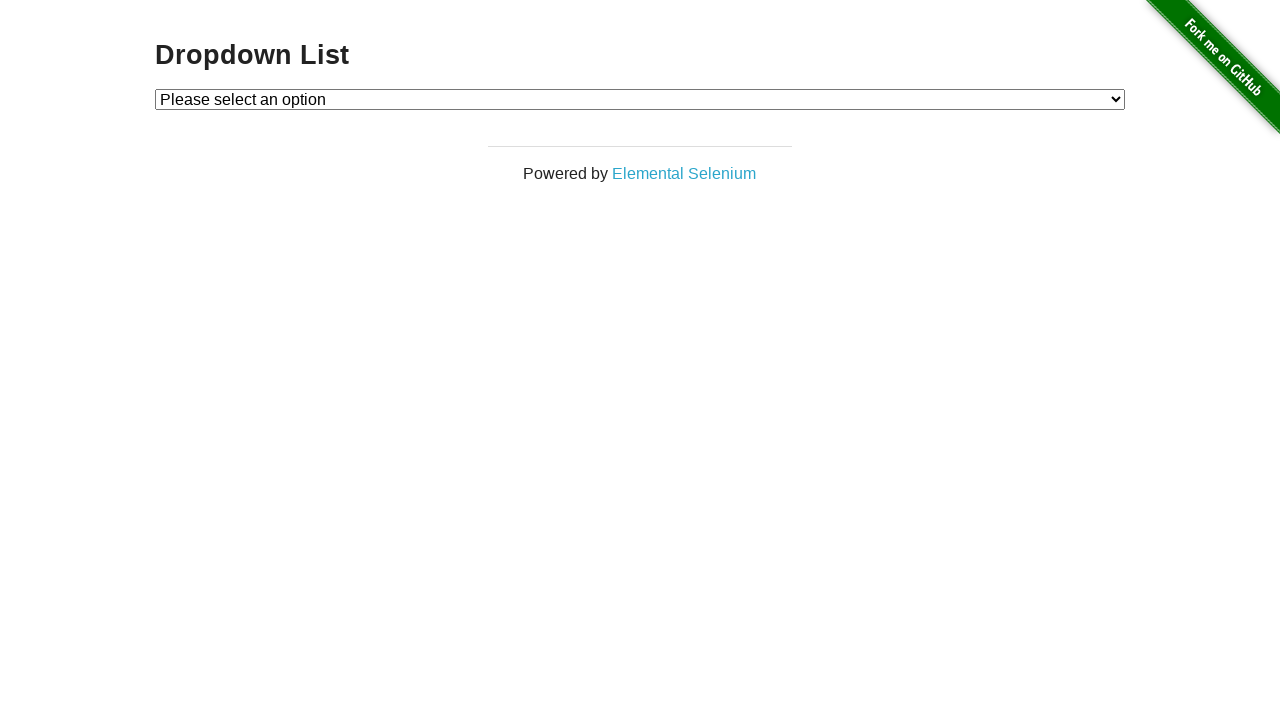

Waited for dropdown element to be present
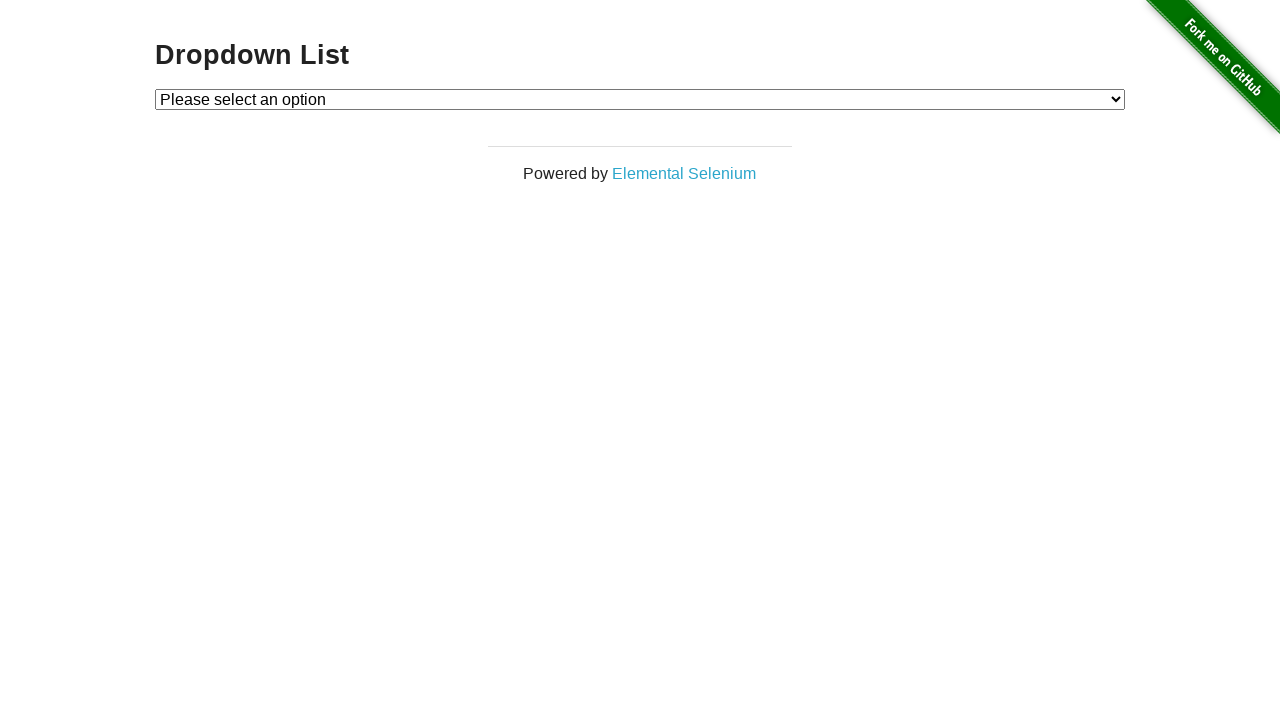

Selected 'Option 1' from dropdown menu on #dropdown
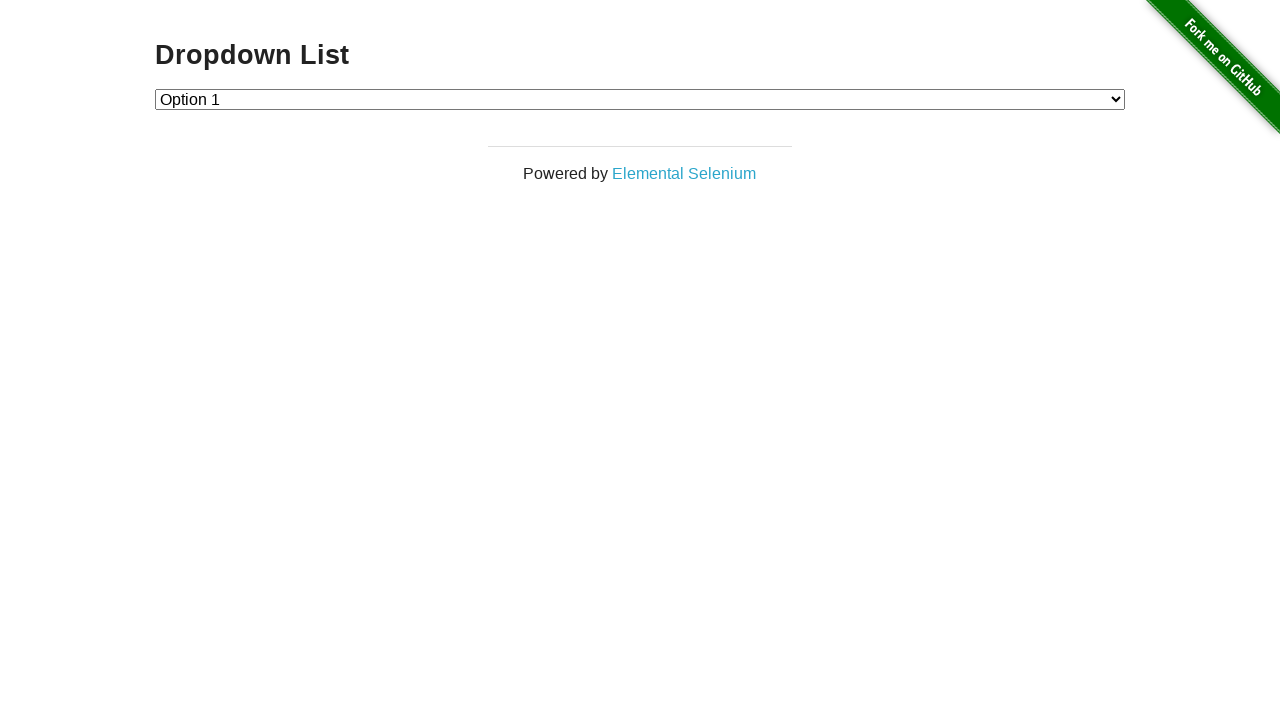

Selected 'Option 2' from dropdown menu on #dropdown
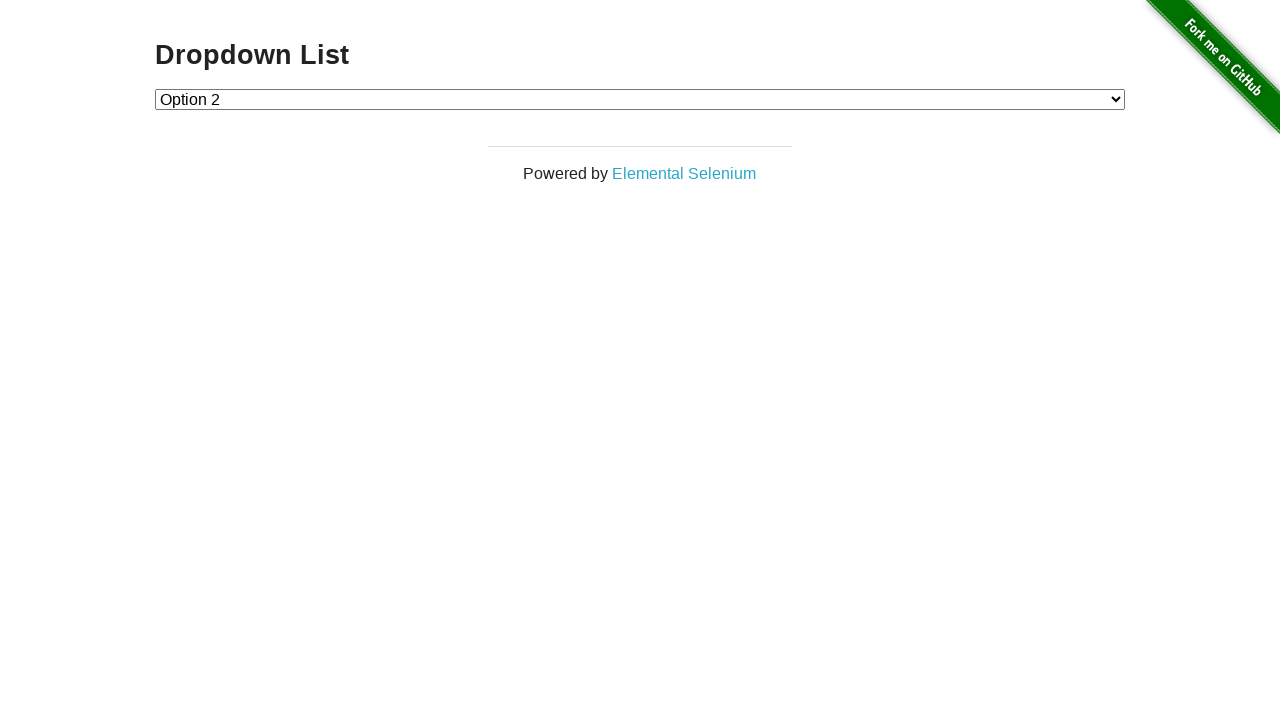

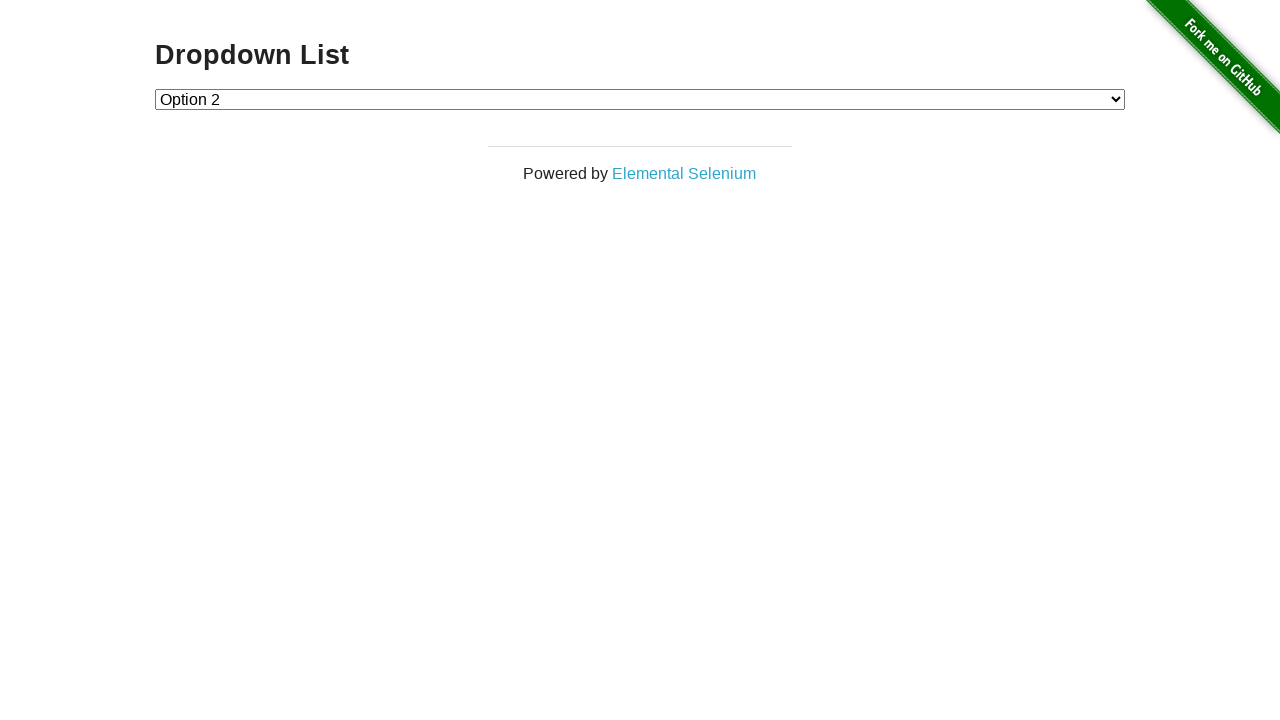